Tests clicking a button that reveals hidden layers on the UI Testing Playground

Starting URL: http://www.uitestingplayground.com/hiddenlayers

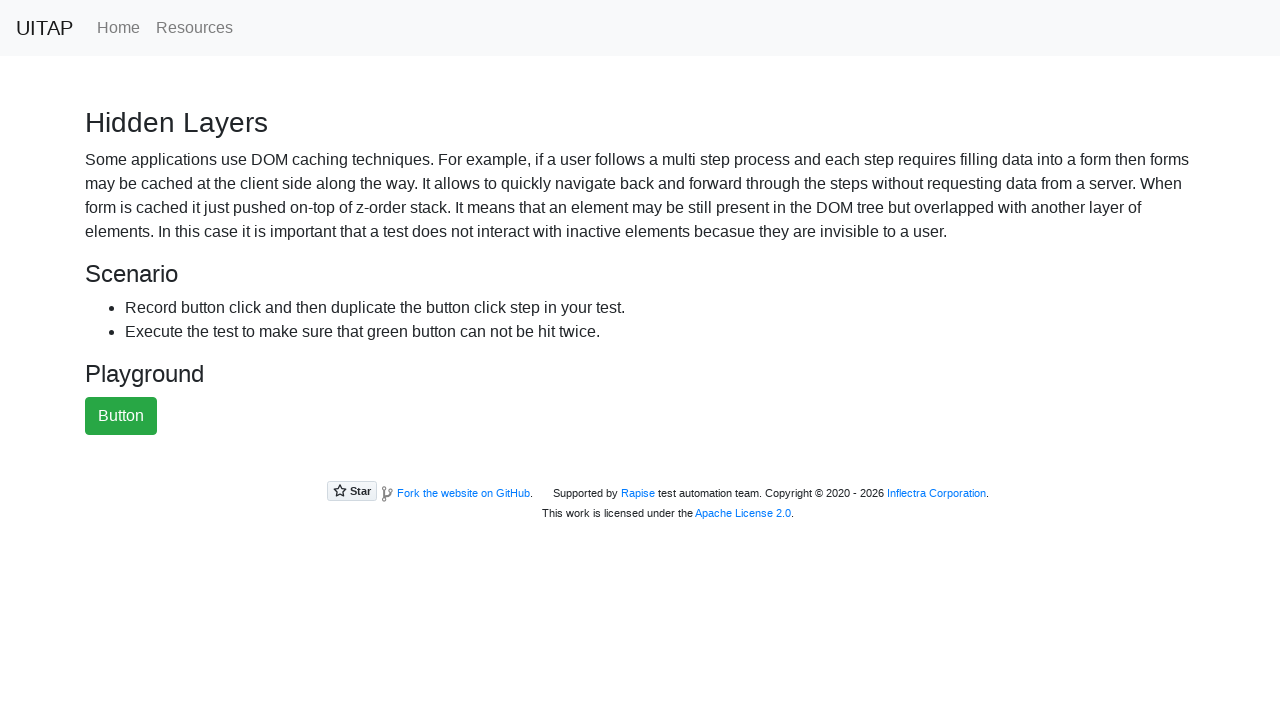

Clicked the green button to reveal hidden layers at (121, 416) on #greenButton
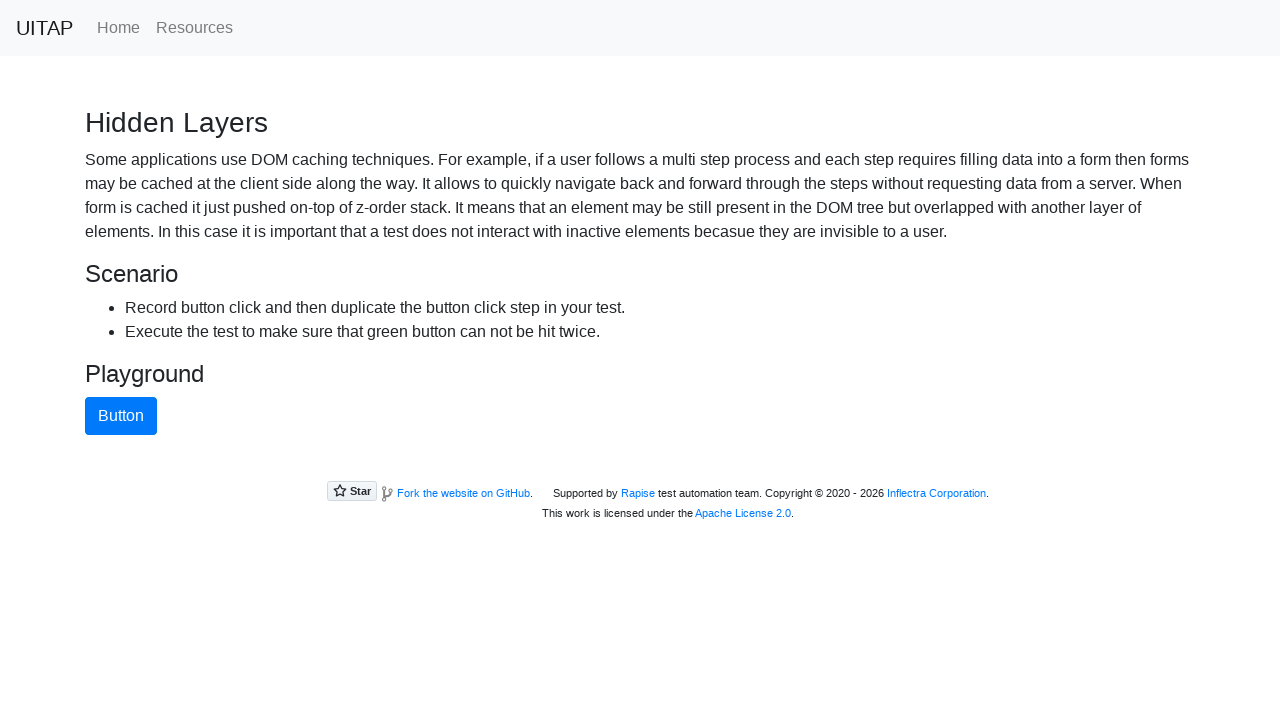

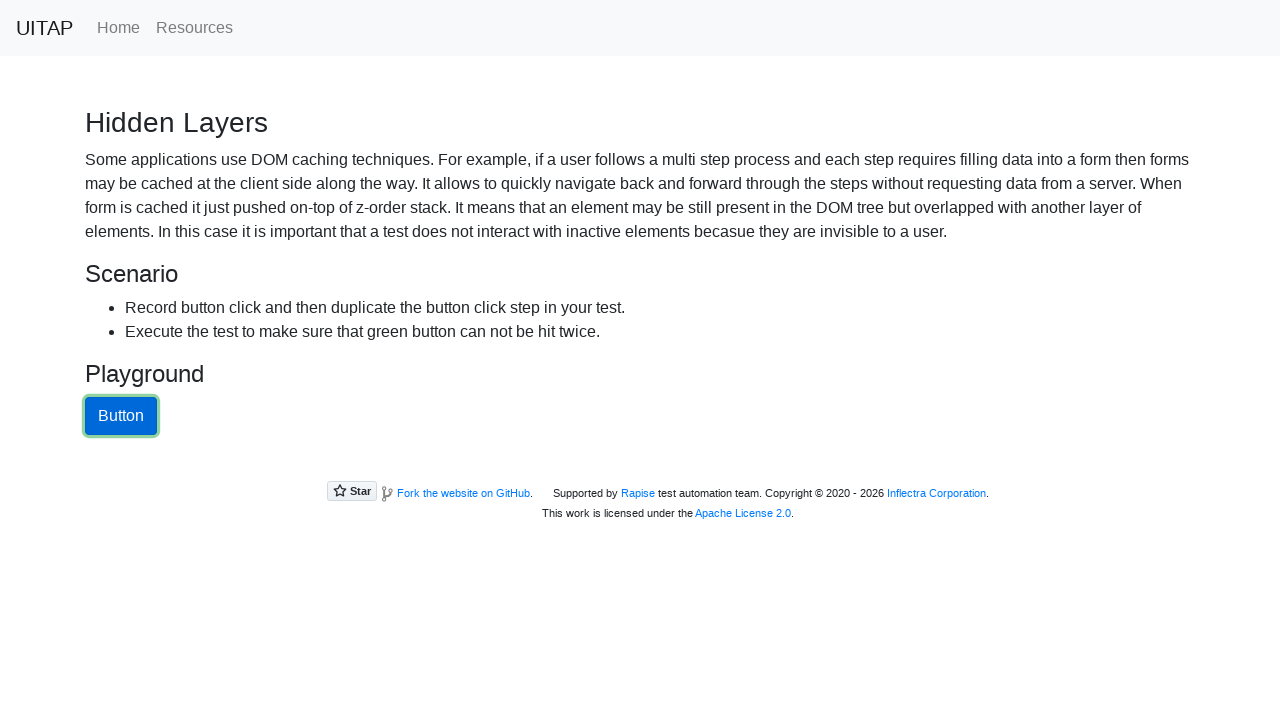